Tests navigation to testimonials section on Spanish site by clicking the Testimonios link in navigation

Starting URL: https://english-creative.com/es/

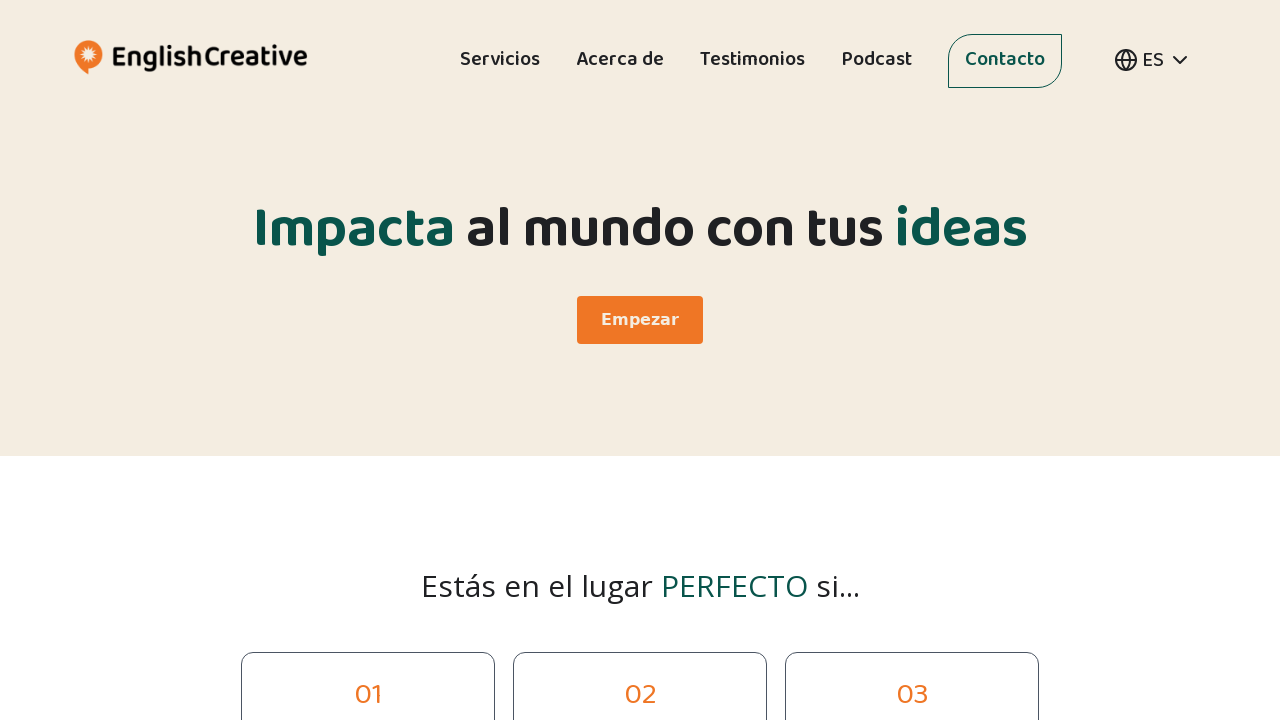

Clicked Testimonios link in navigation at (752, 64) on internal:role=navigation >> internal:role=link[name="Testimonios"i]
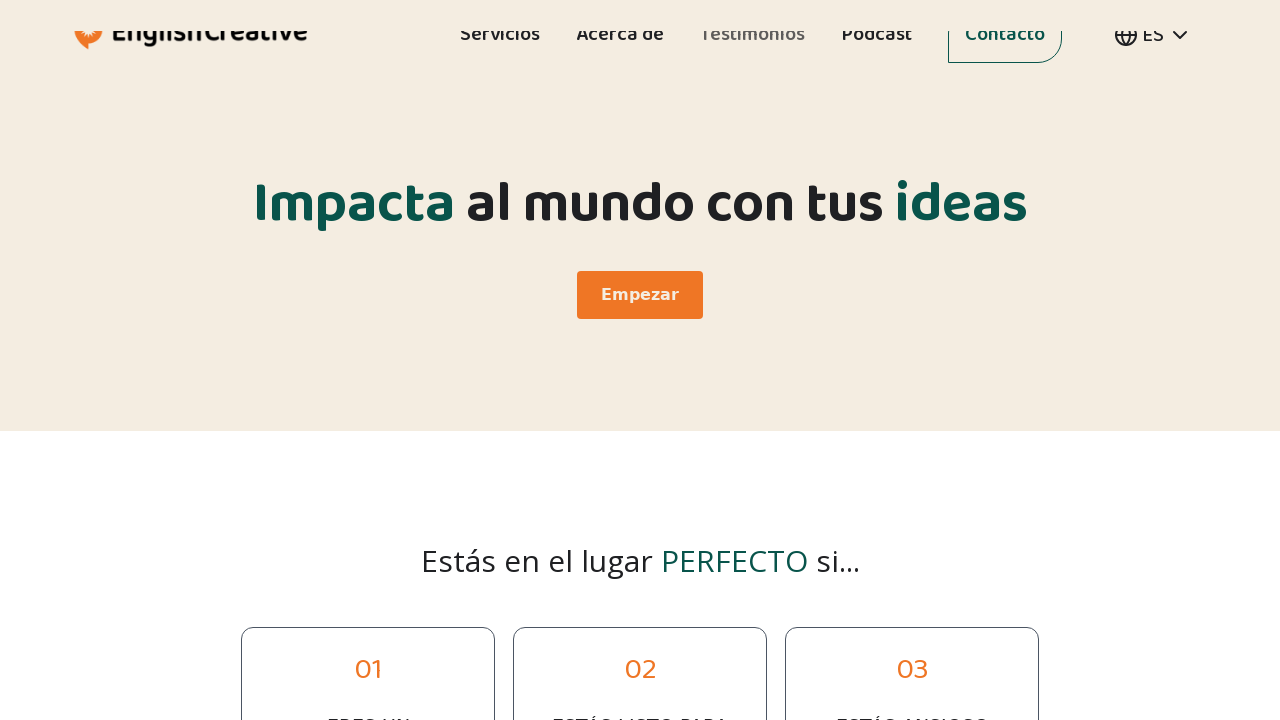

Navigated to testimonials section - URL updated to /es/#testimonials
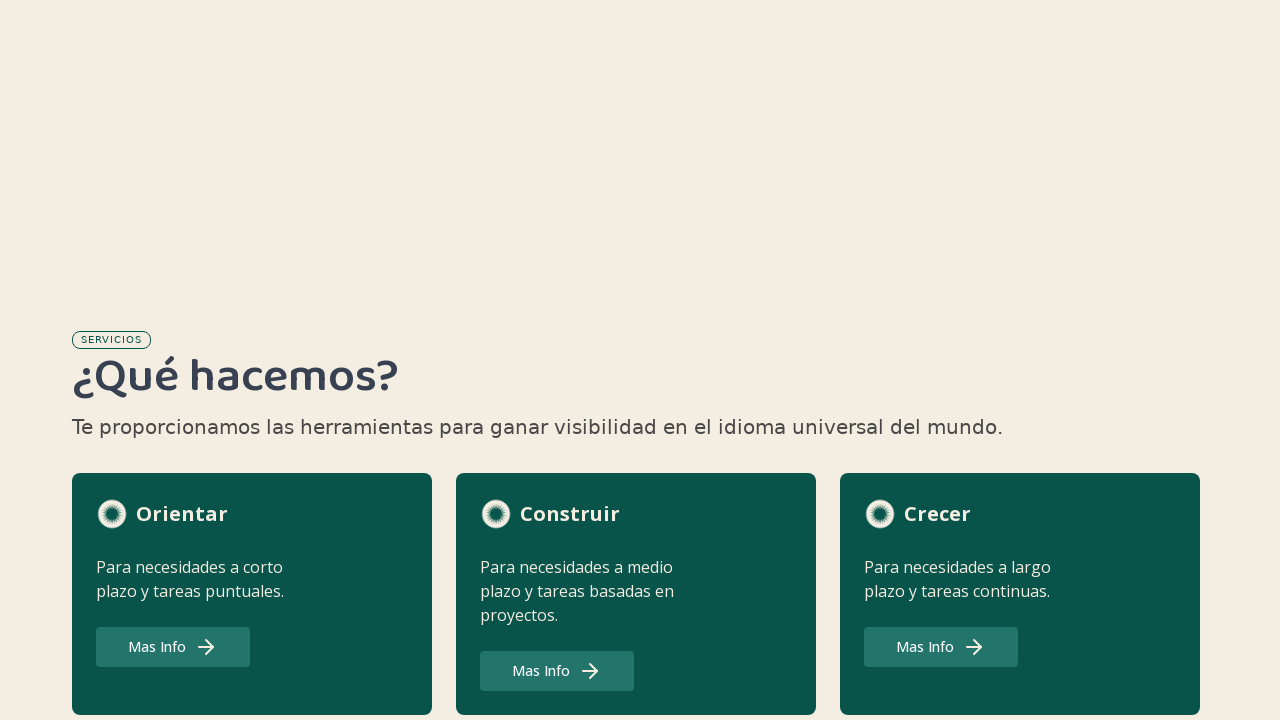

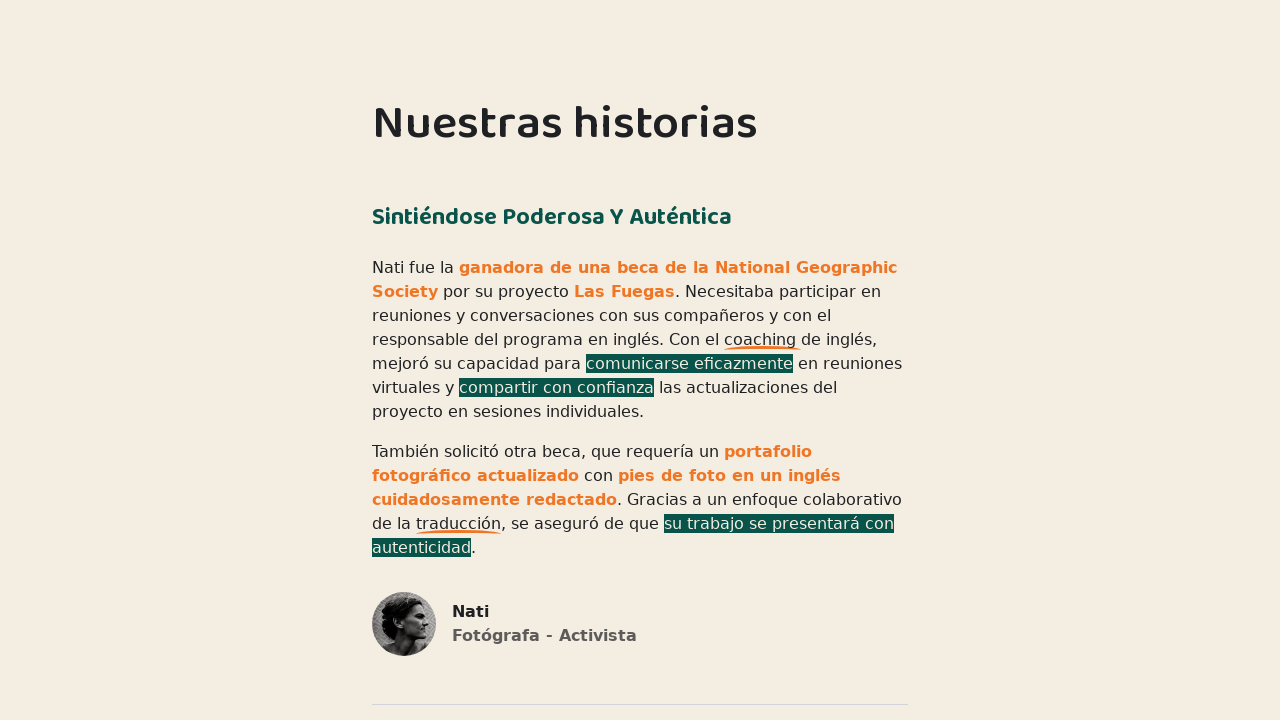